Tests drag and drop functionality on jQuery UI demo page by dragging an element from source to target location

Starting URL: https://jqueryui.com/droppable/

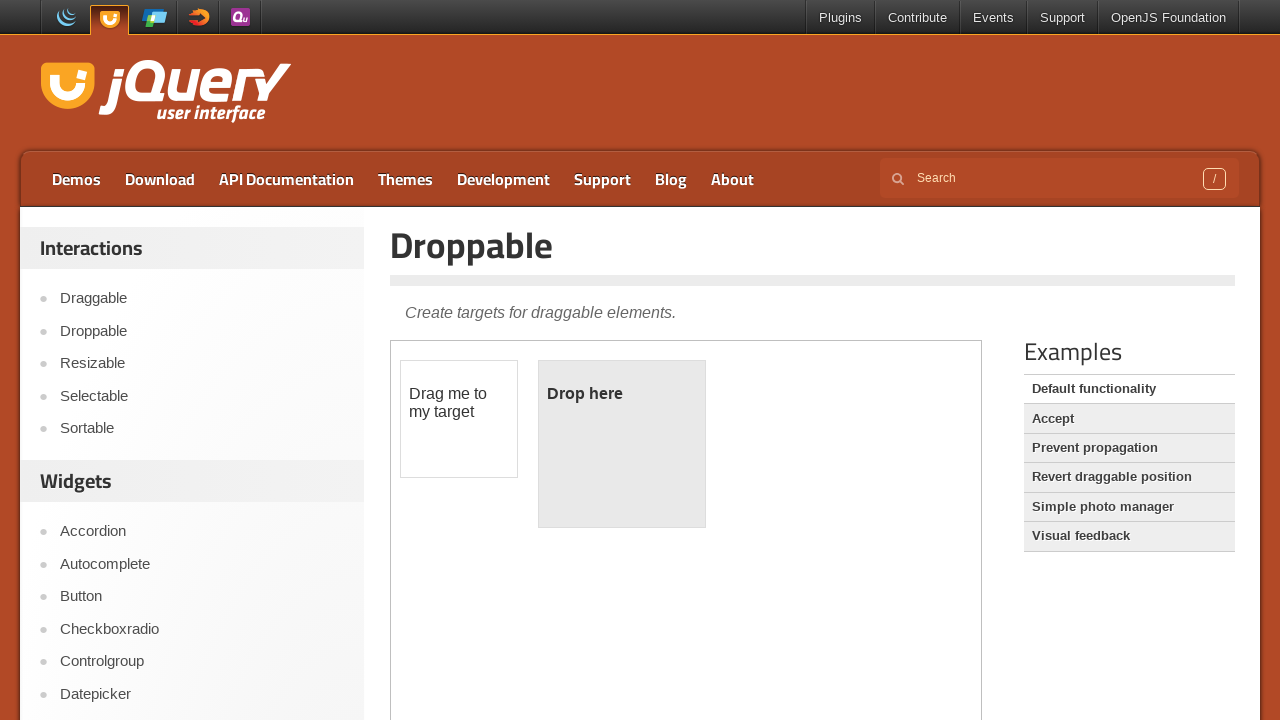

Located iframe containing drag and drop demo
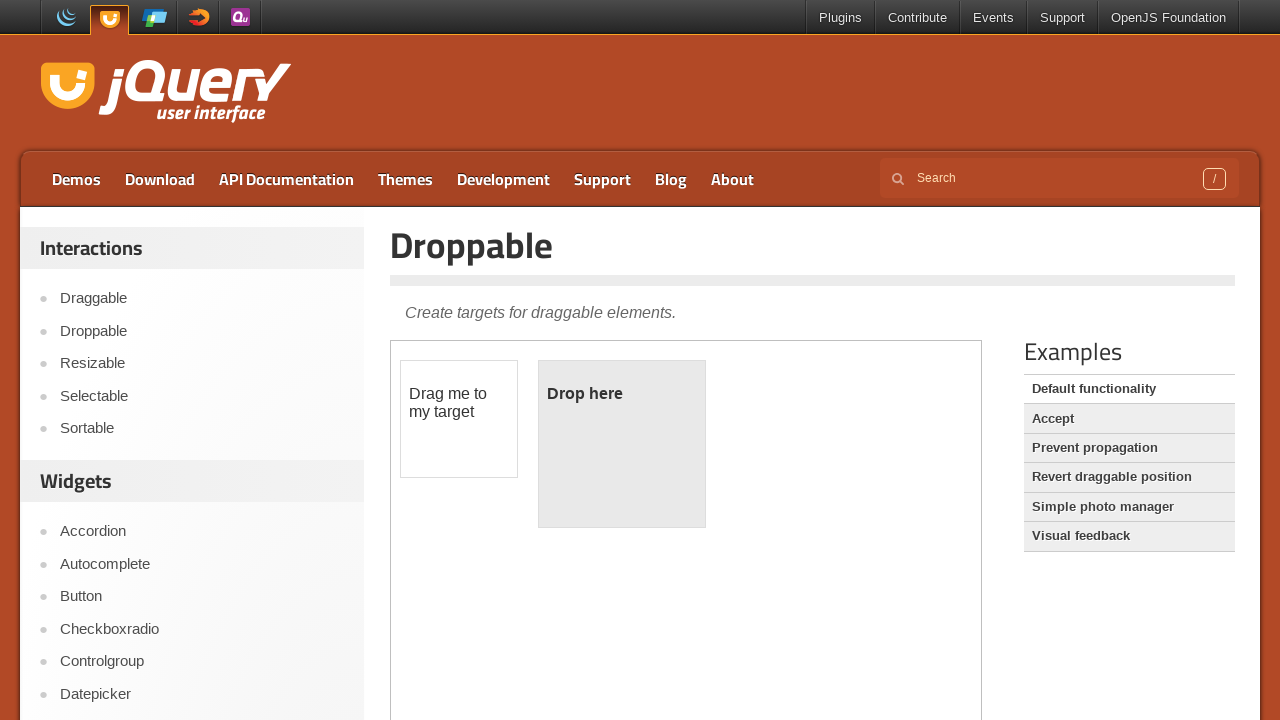

Located draggable element
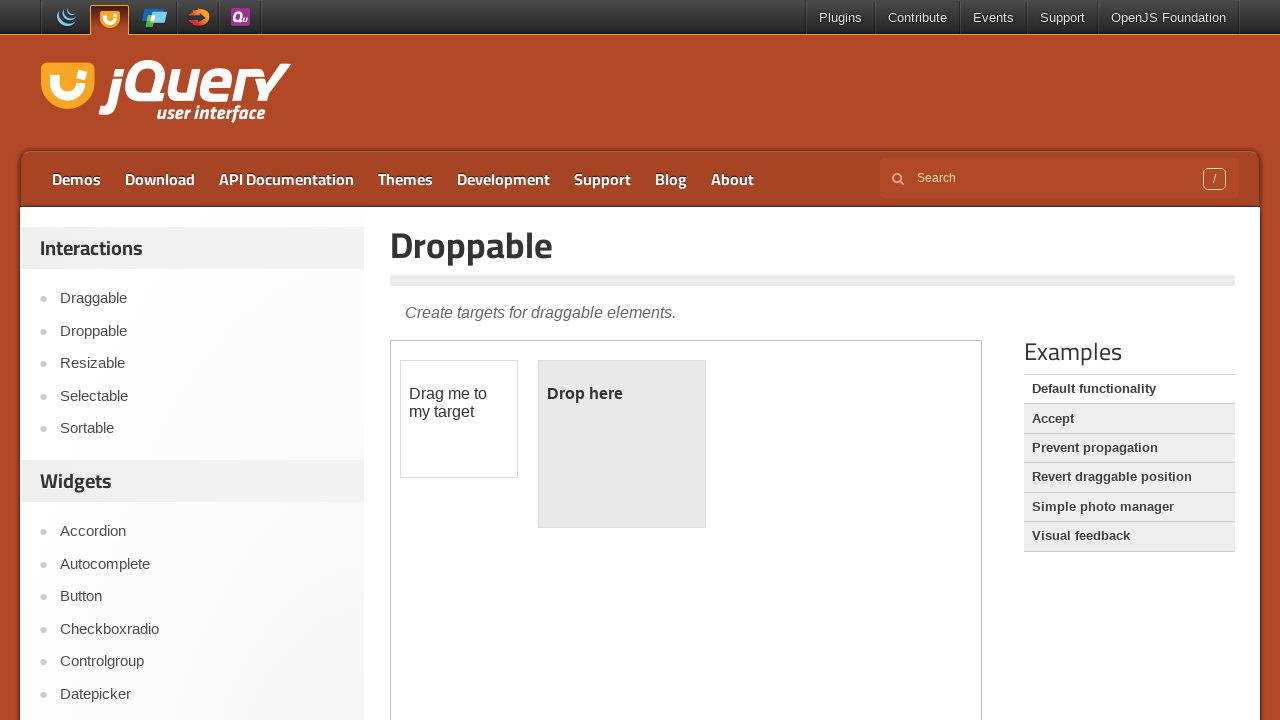

Located droppable target element
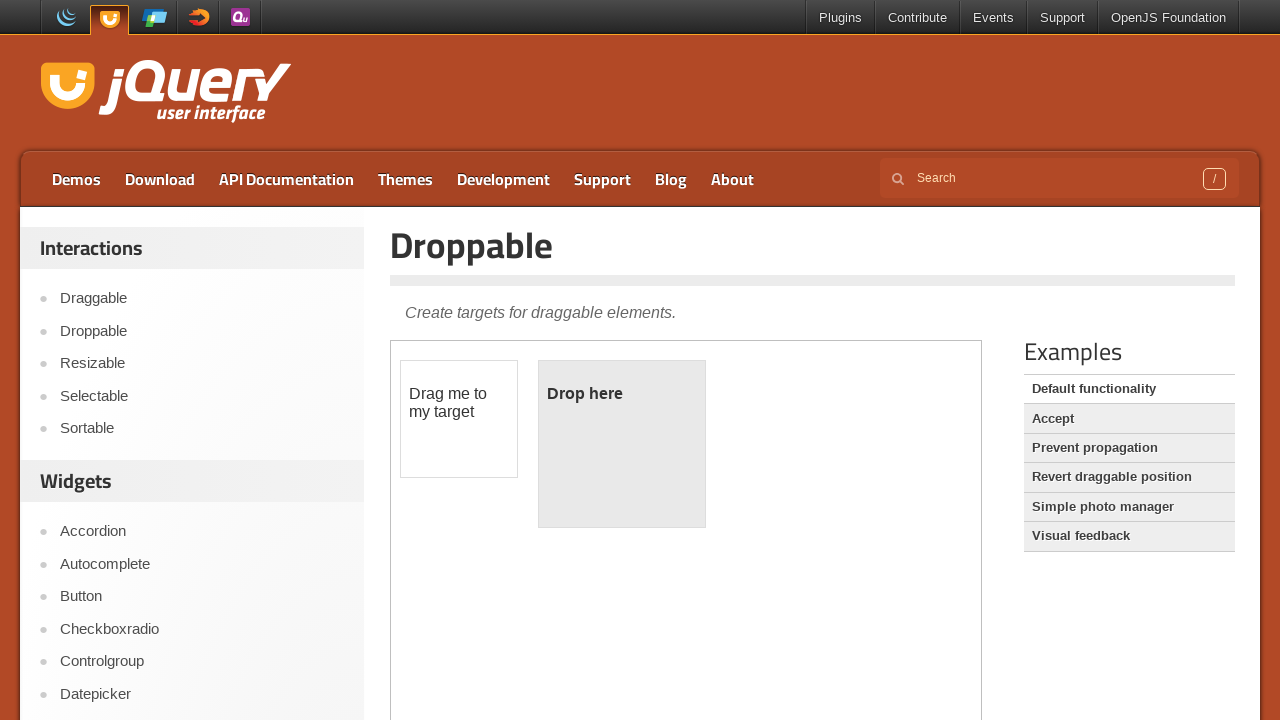

Retrieved bounding box of draggable element
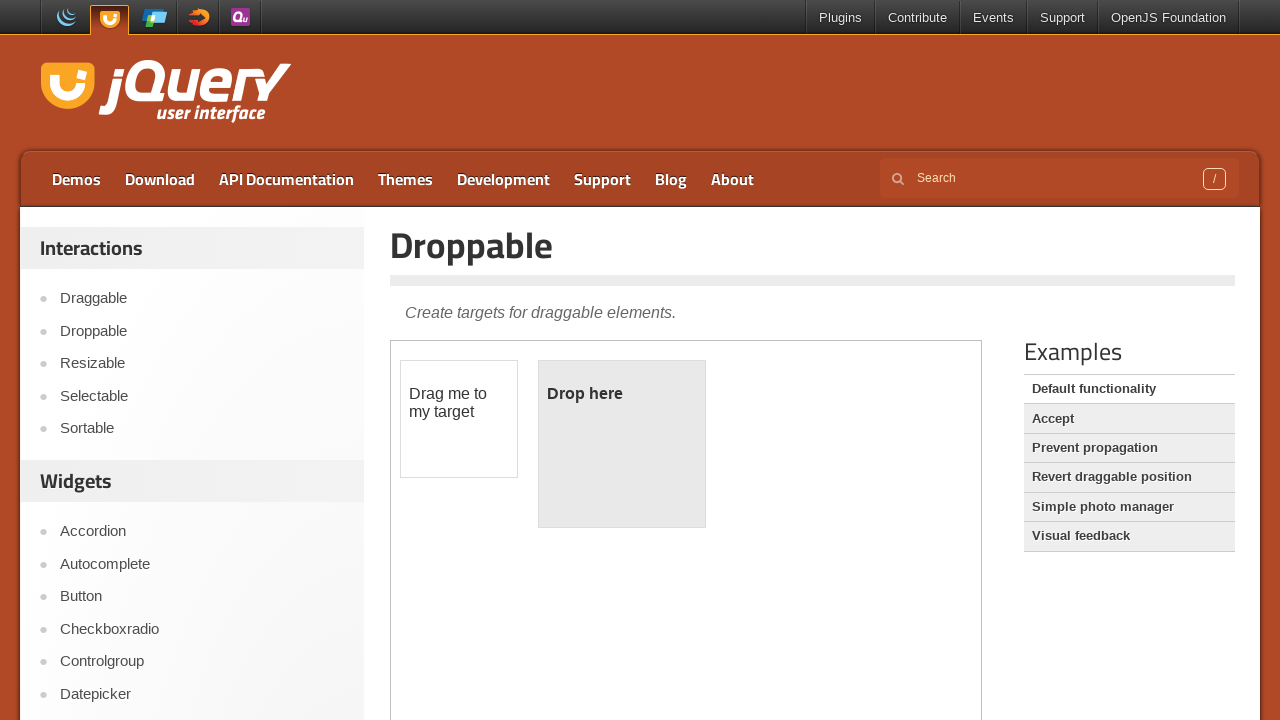

Retrieved bounding box of droppable element
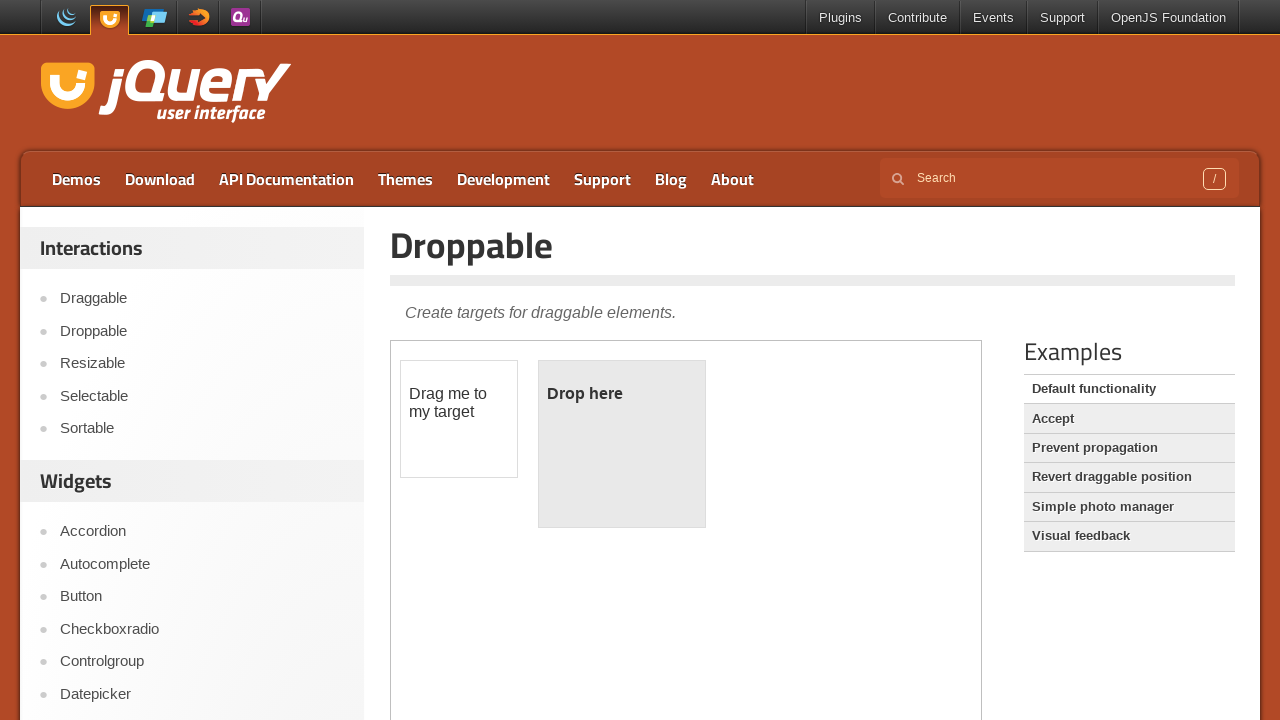

Moved mouse to center of draggable element at (459, 419)
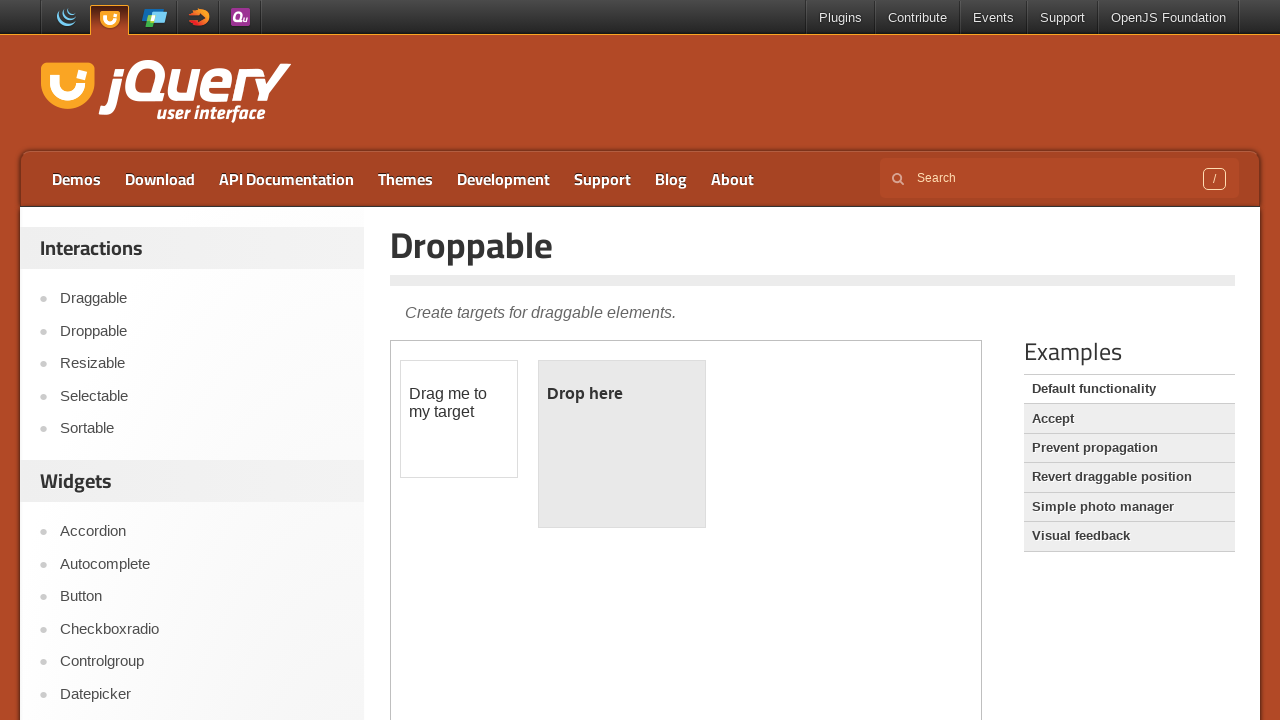

Pressed mouse button down on draggable element at (459, 419)
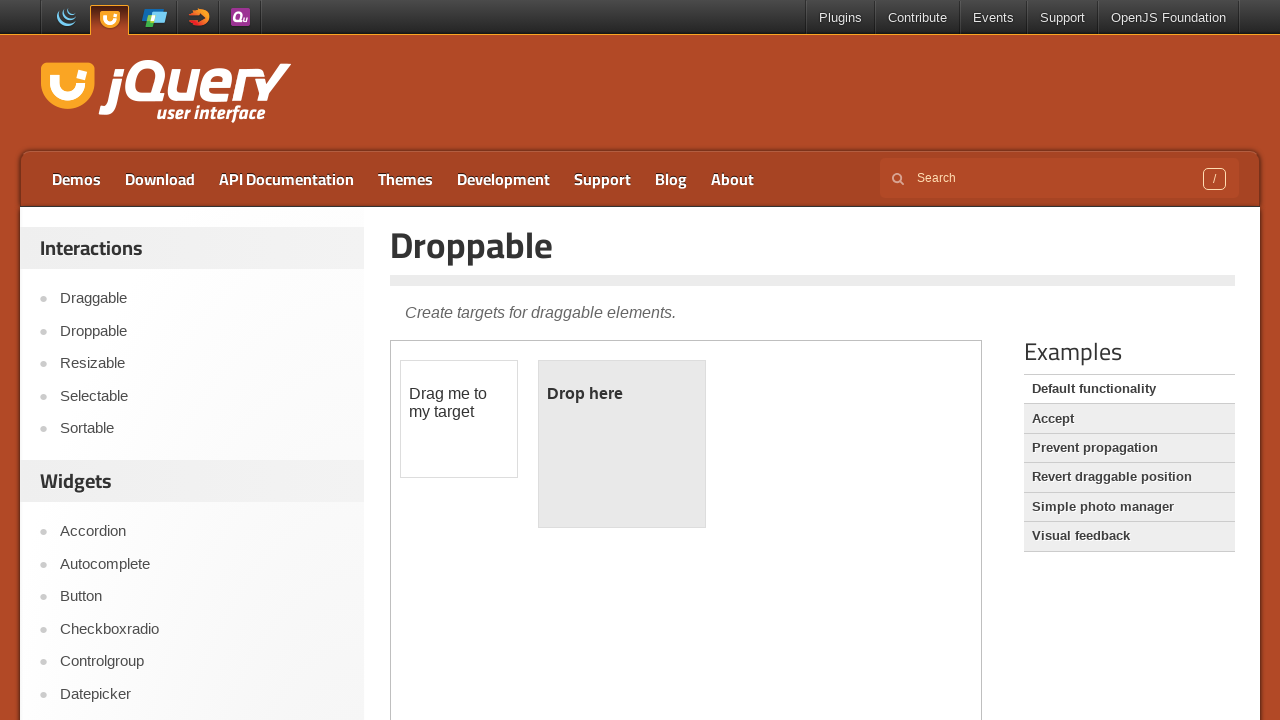

Dragged element to center of droppable target at (622, 444)
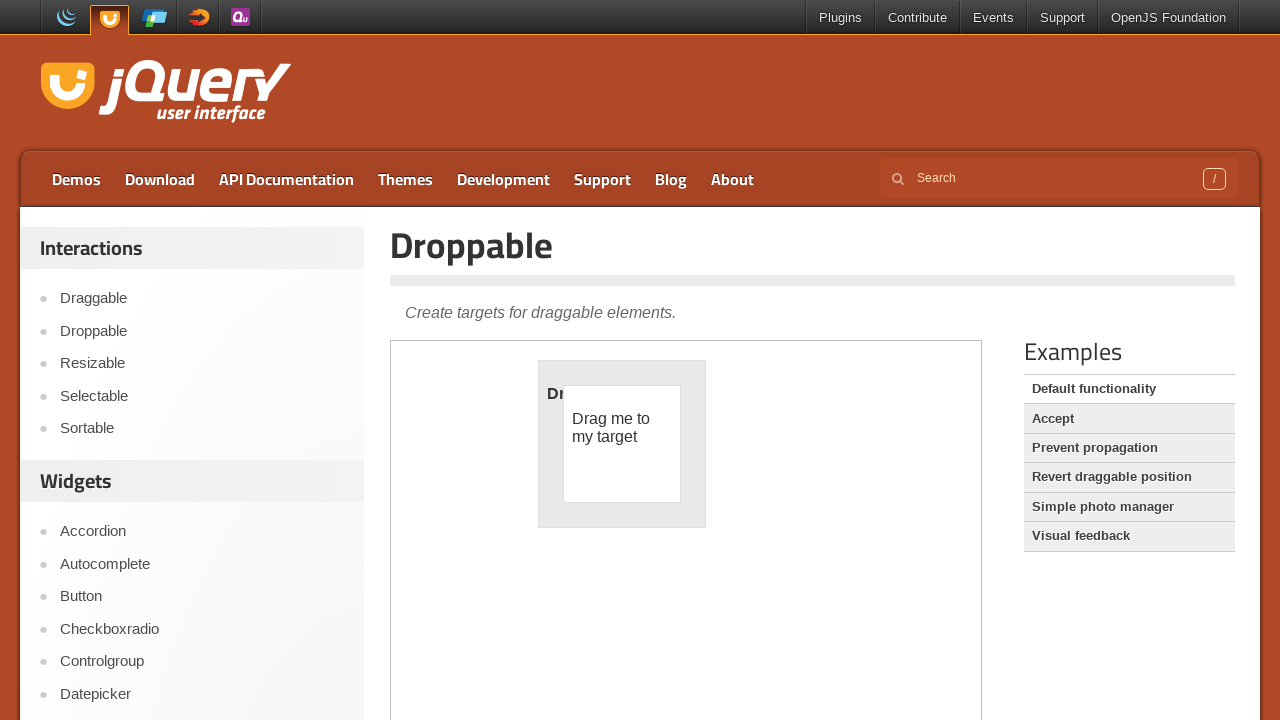

Released mouse button to complete drag and drop at (622, 444)
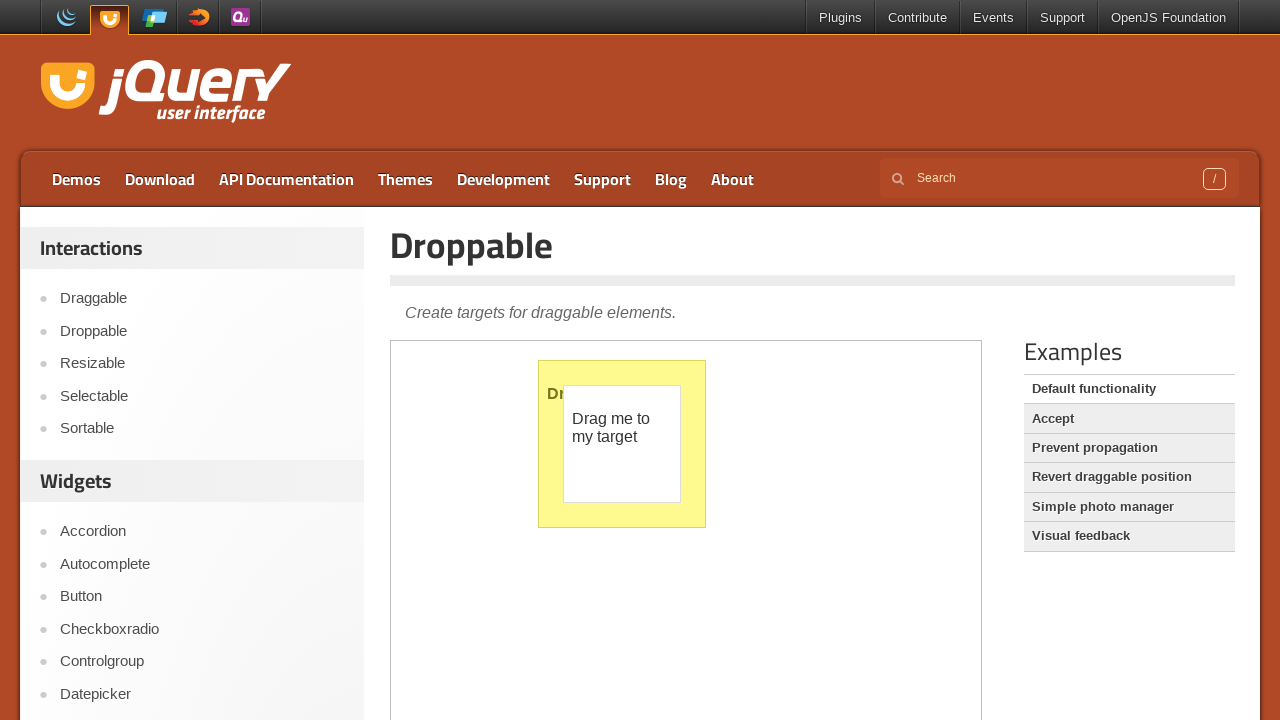

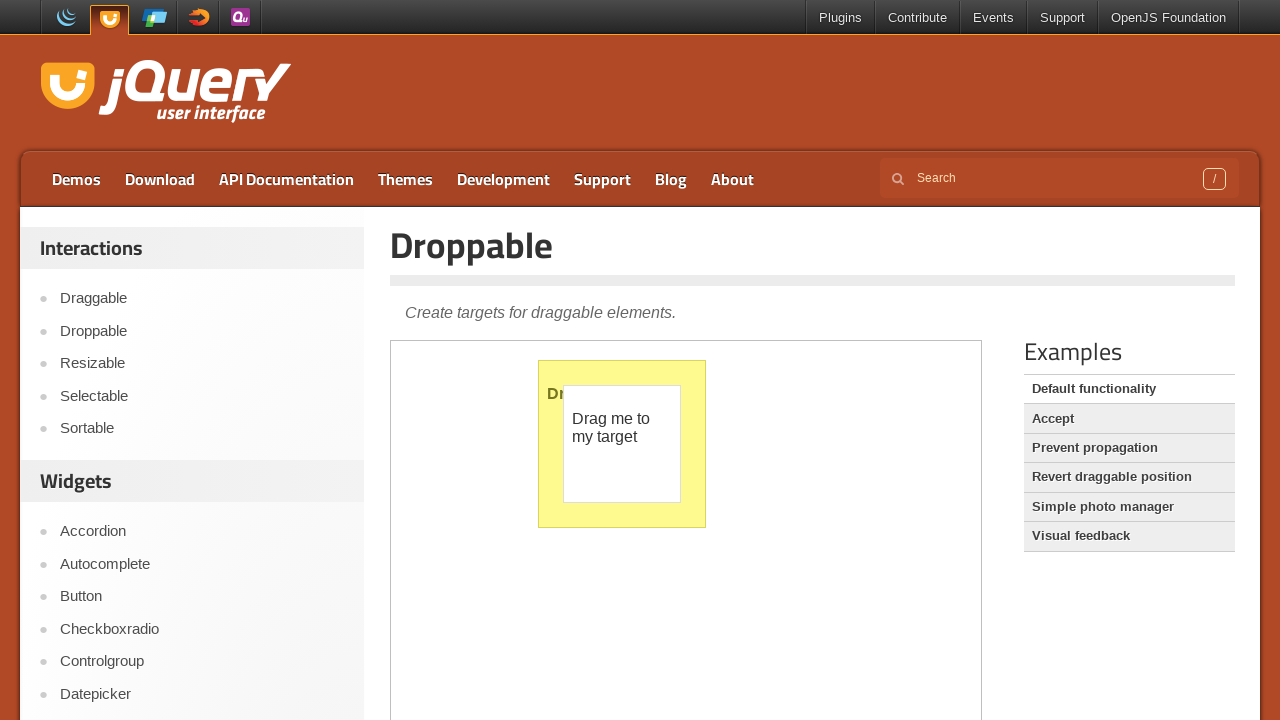